Navigates to login page and verifies password field is present

Starting URL: https://cannatrader-frontend.vercel.app/home

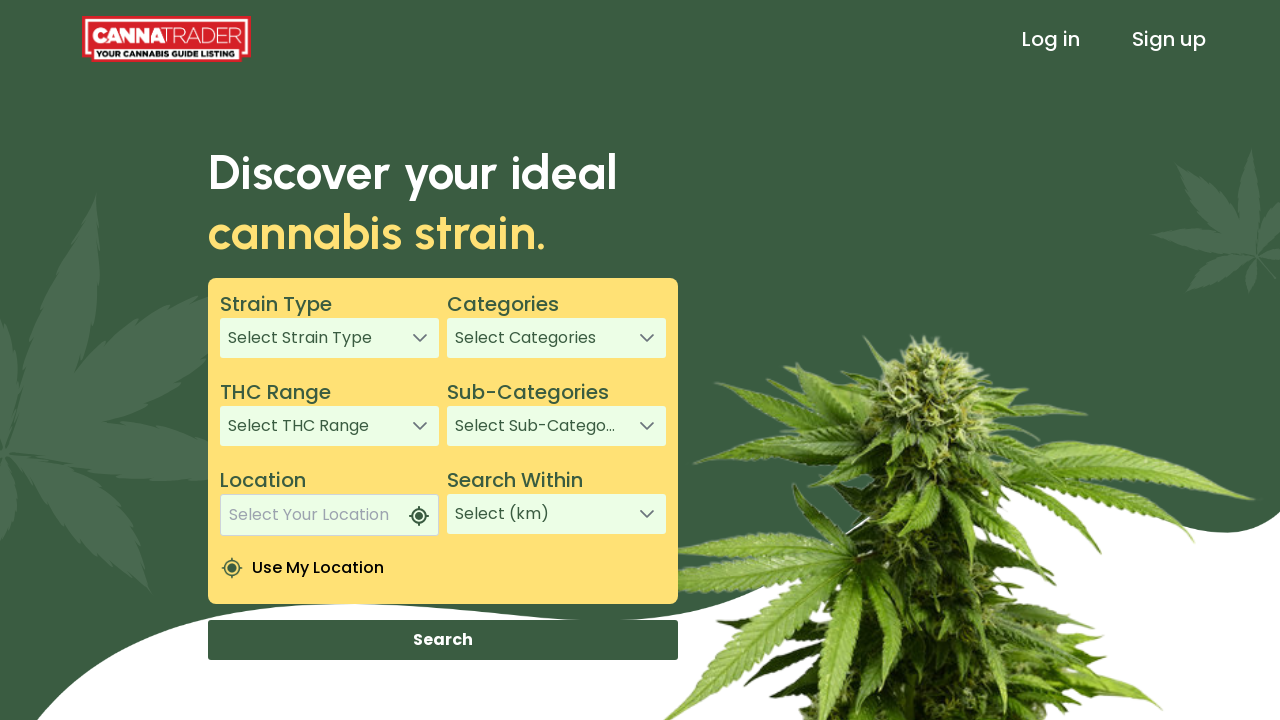

Navigated to Cannatrader home page
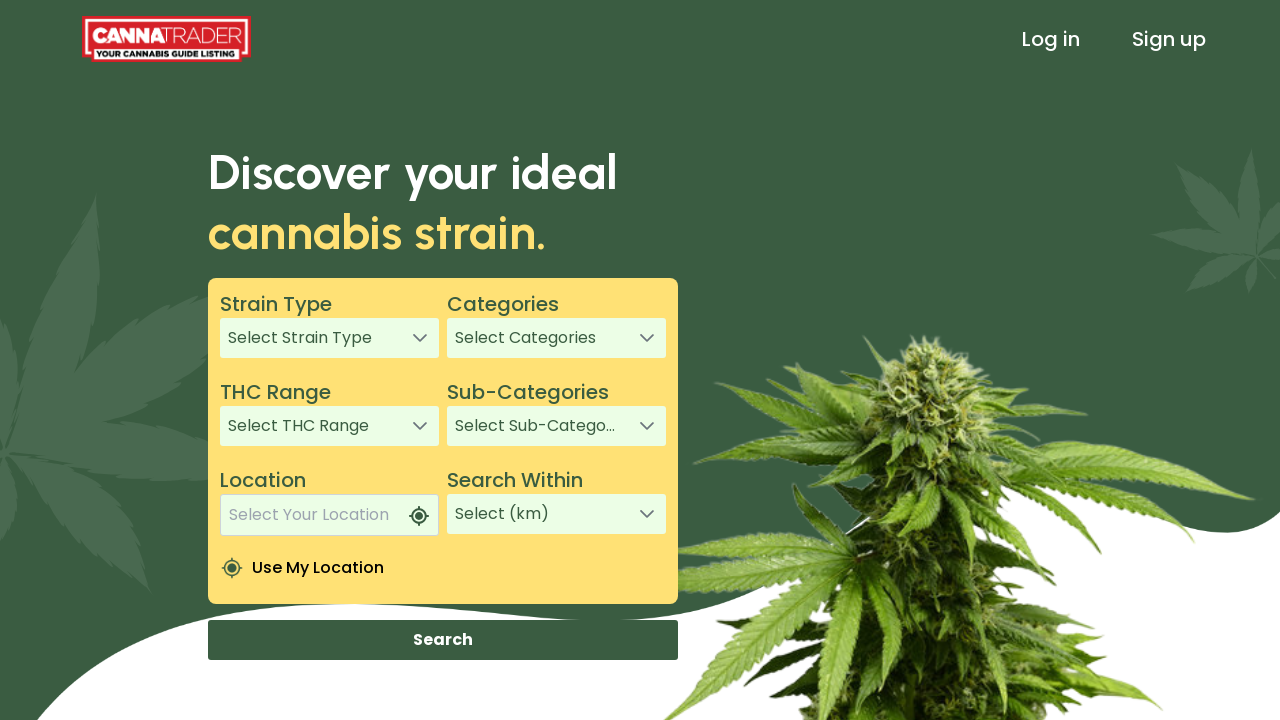

Clicked sign in link to navigate to login page at (1051, 39) on xpath=/html/body/app-root/app-header/div[1]/header/div[3]/a[1]
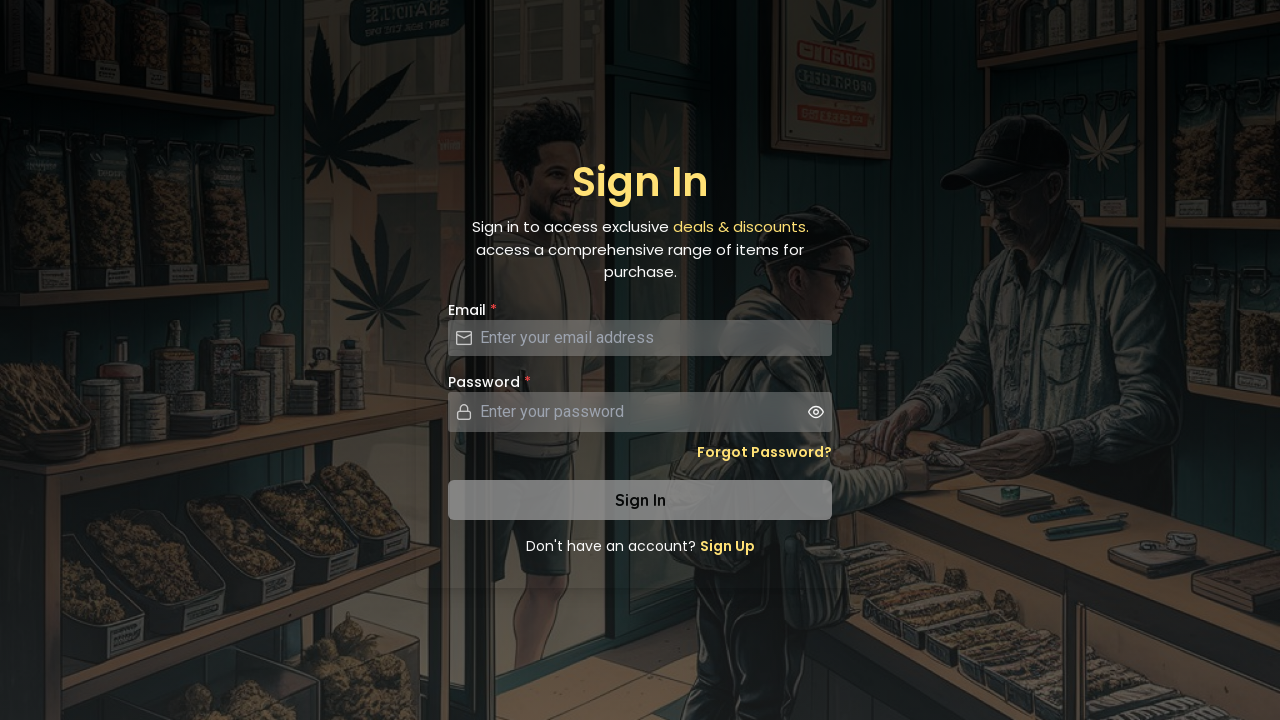

Password field is present and visible on login page
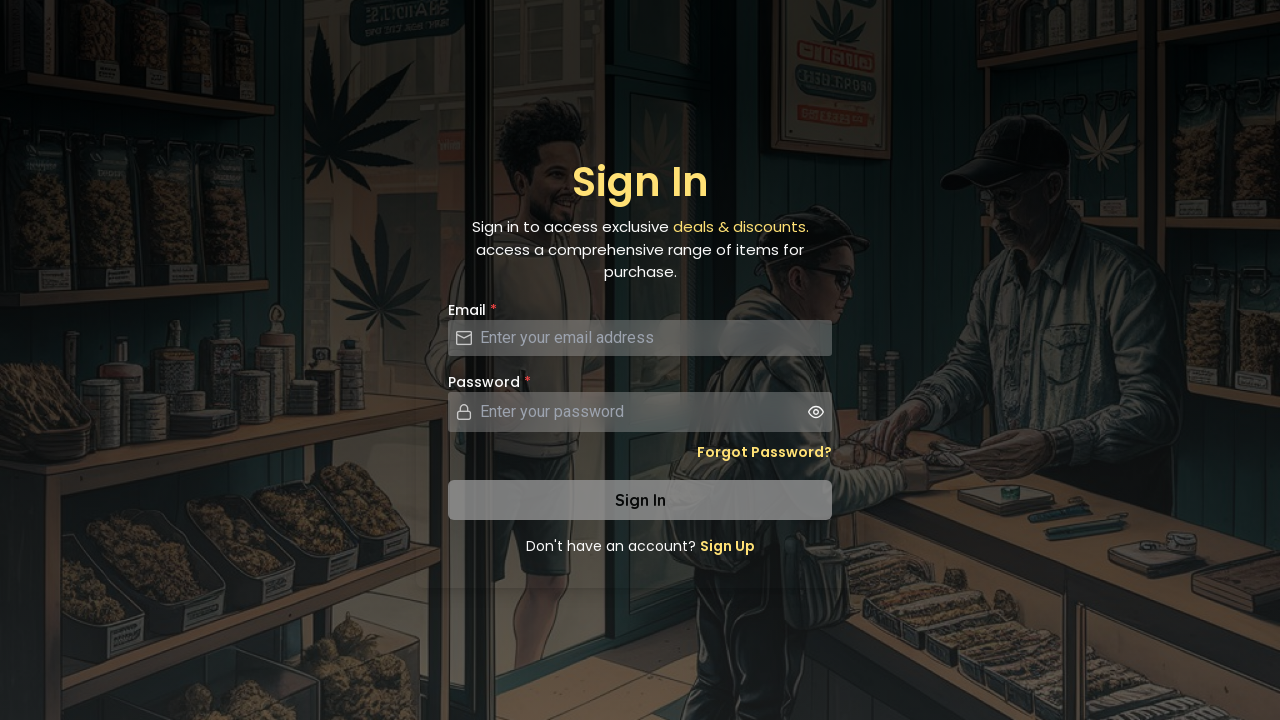

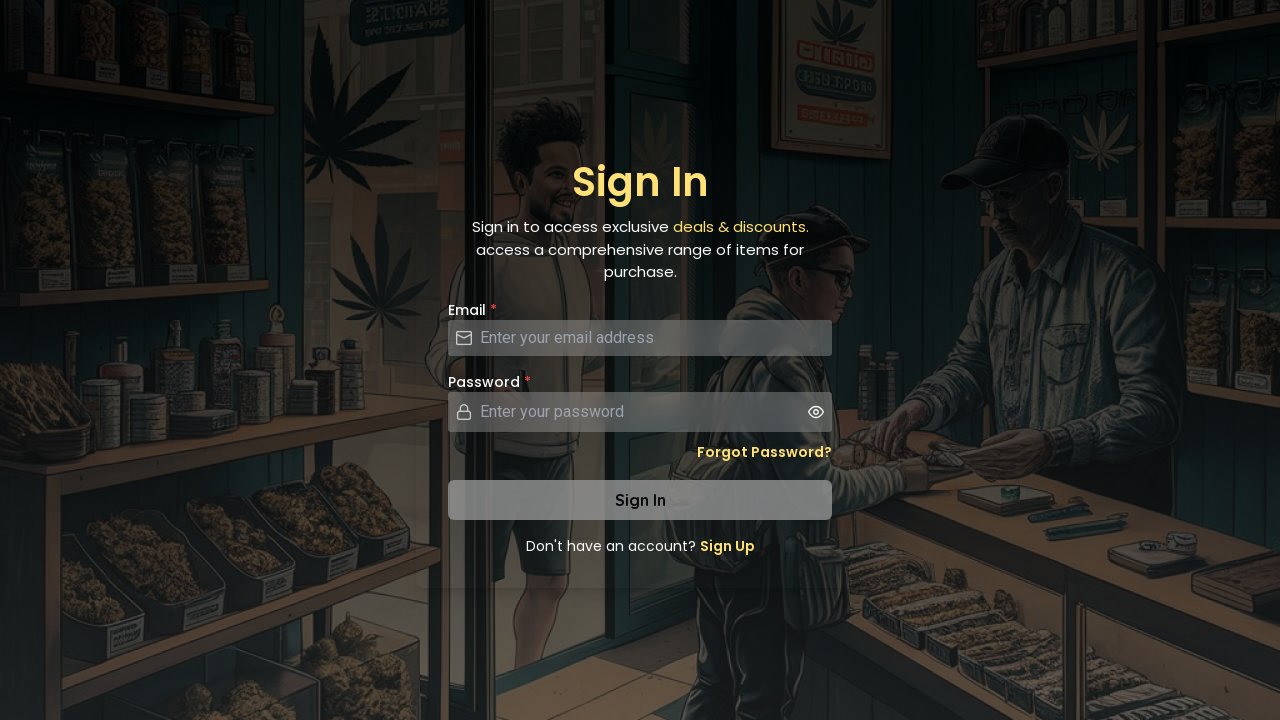